Tests web element methods by filling a text field with text, reading its attributes, and then clearing the field

Starting URL: http://sahitest.com/demo/linkTest.htm

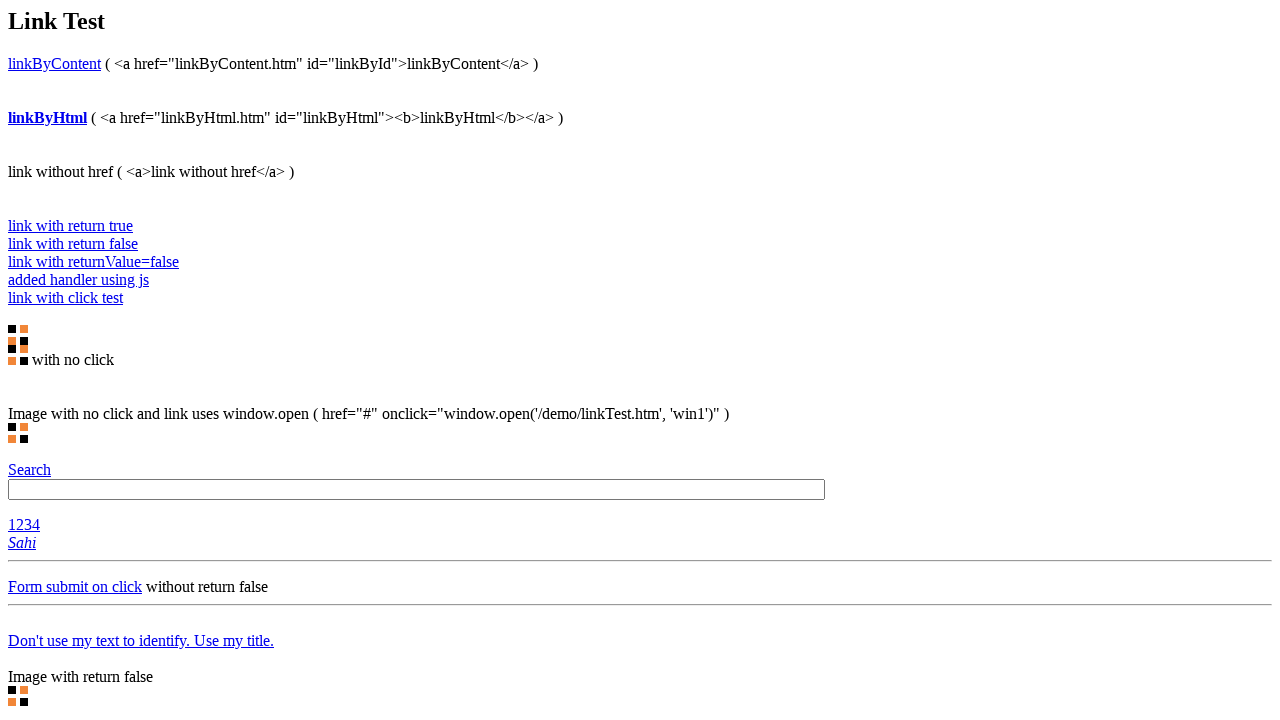

Filled text field #t1 with 'hello world' on #t1
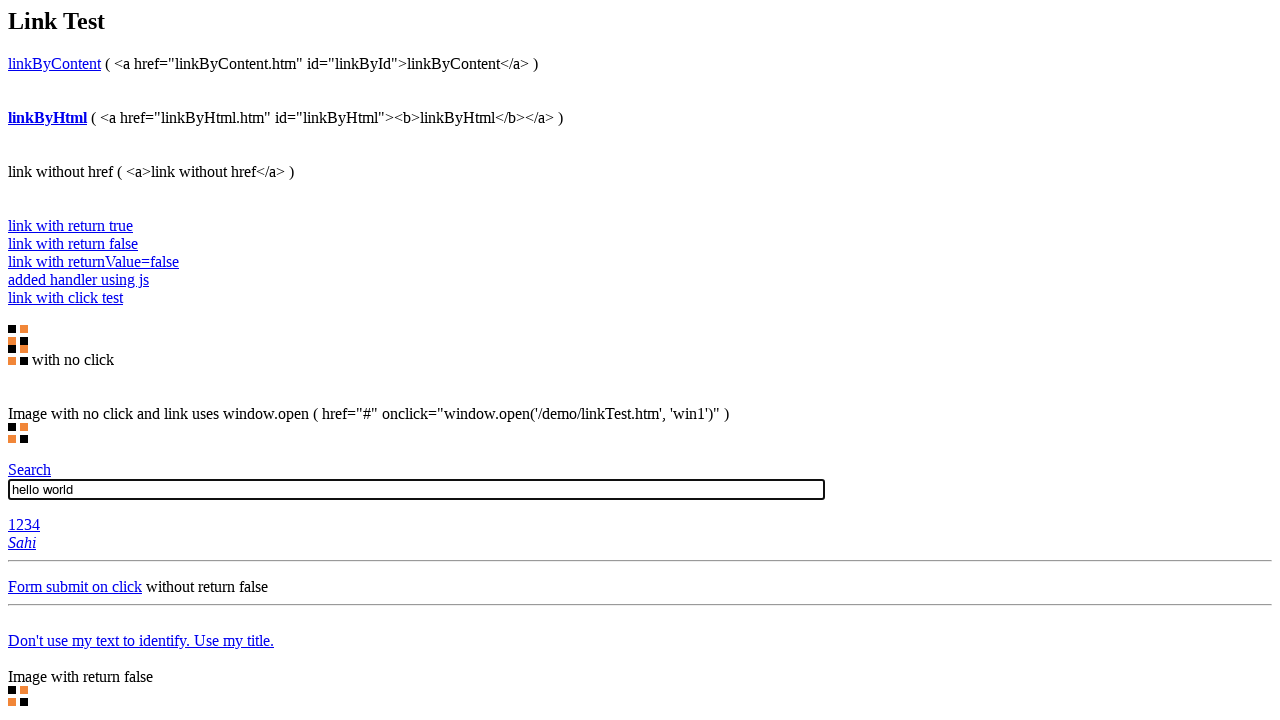

Waited 2 seconds to observe the filled text field
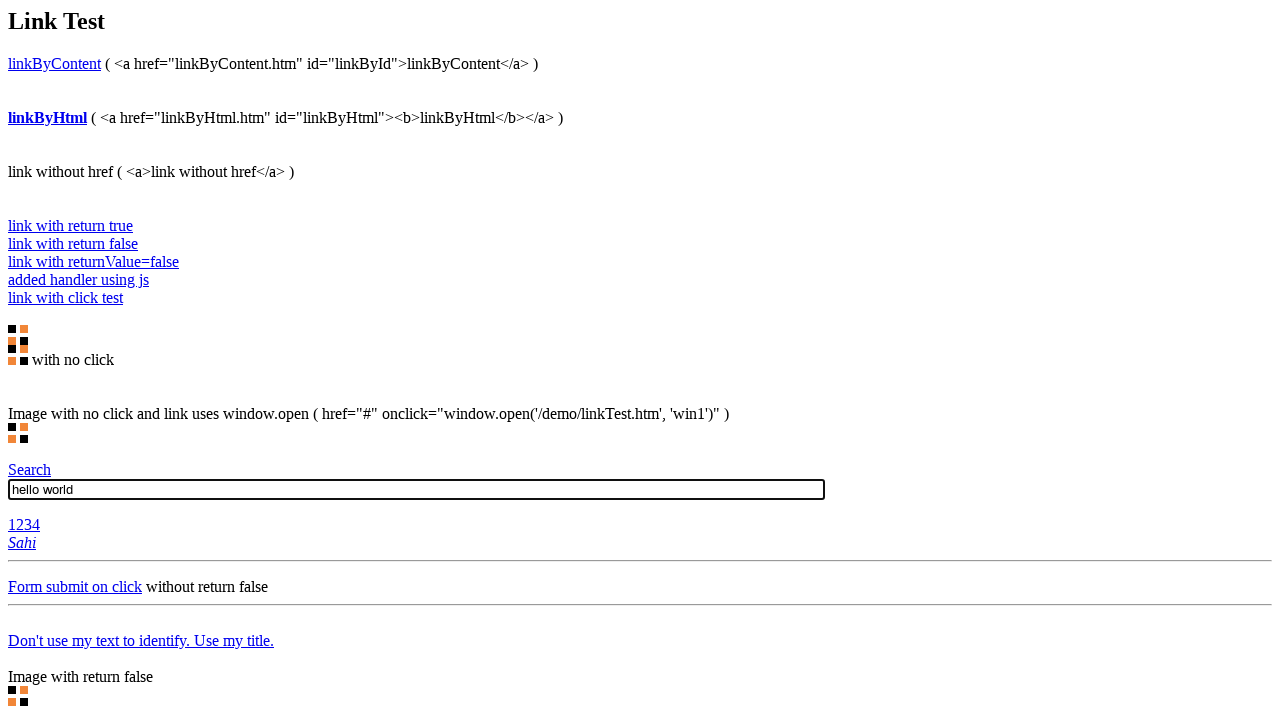

Located text field #t1 element
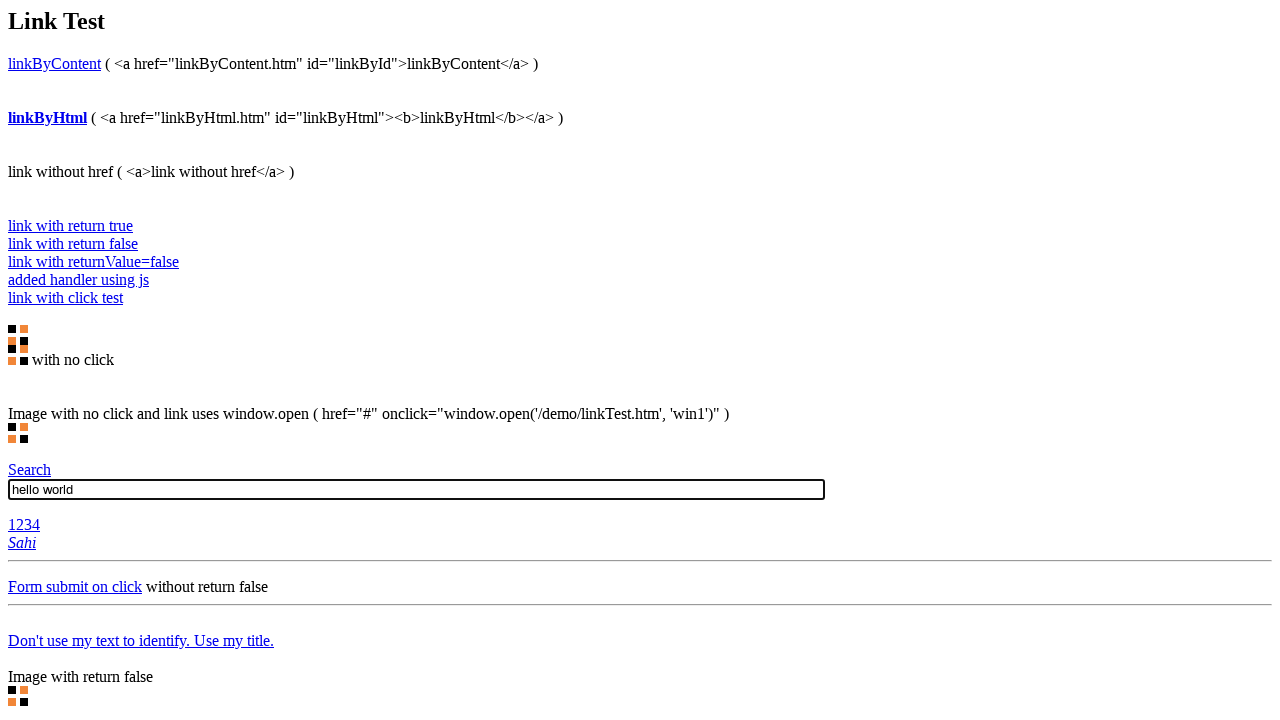

Retrieved 'type' attribute from text field
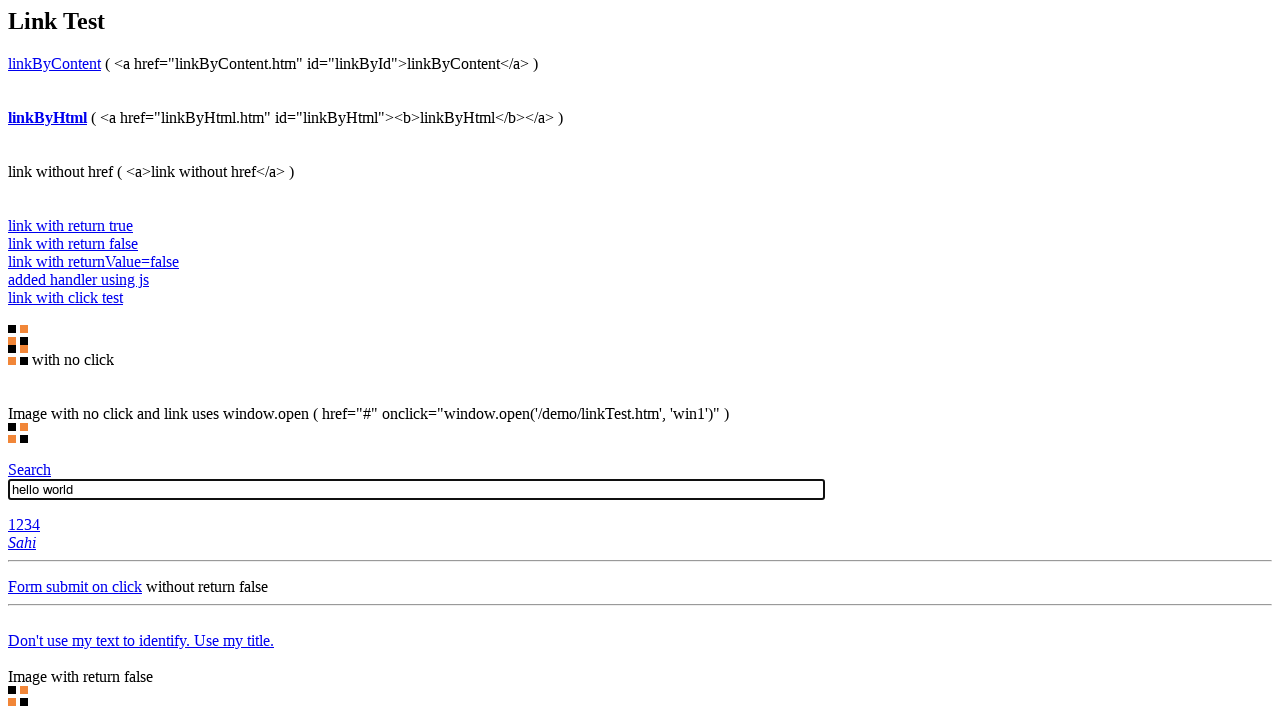

Retrieved 'name' attribute from text field
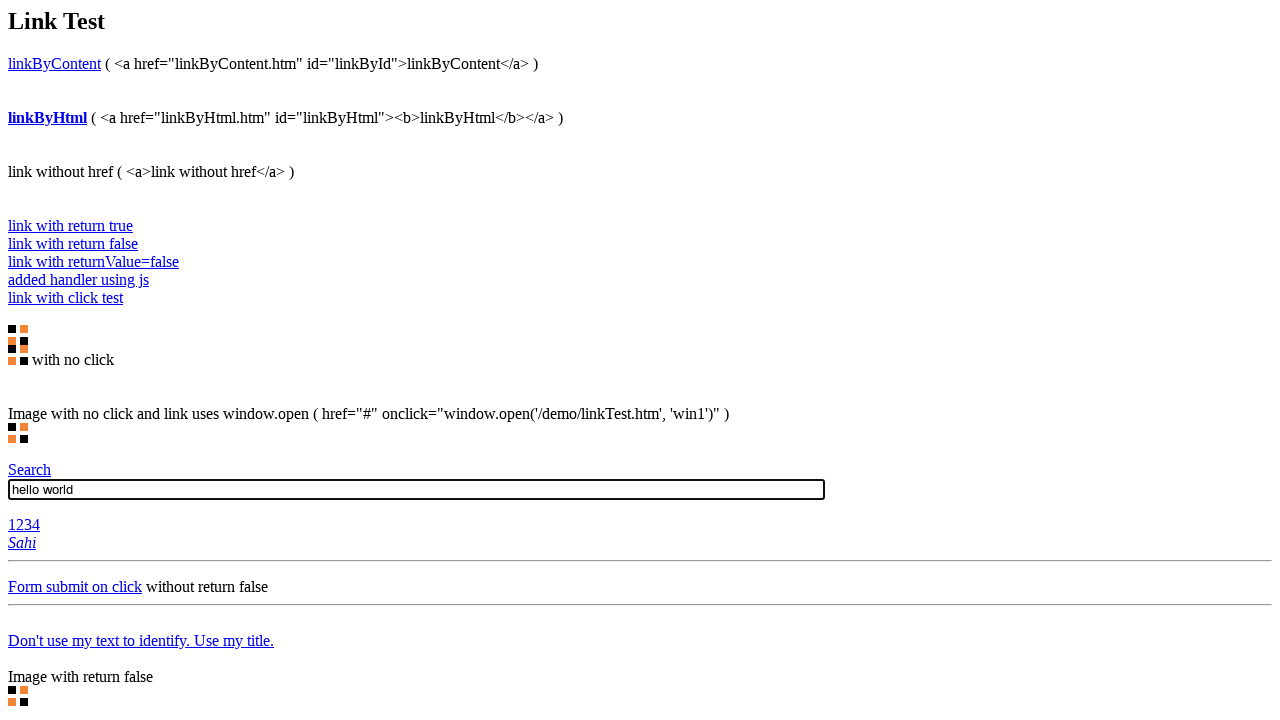

Retrieved input value from text field
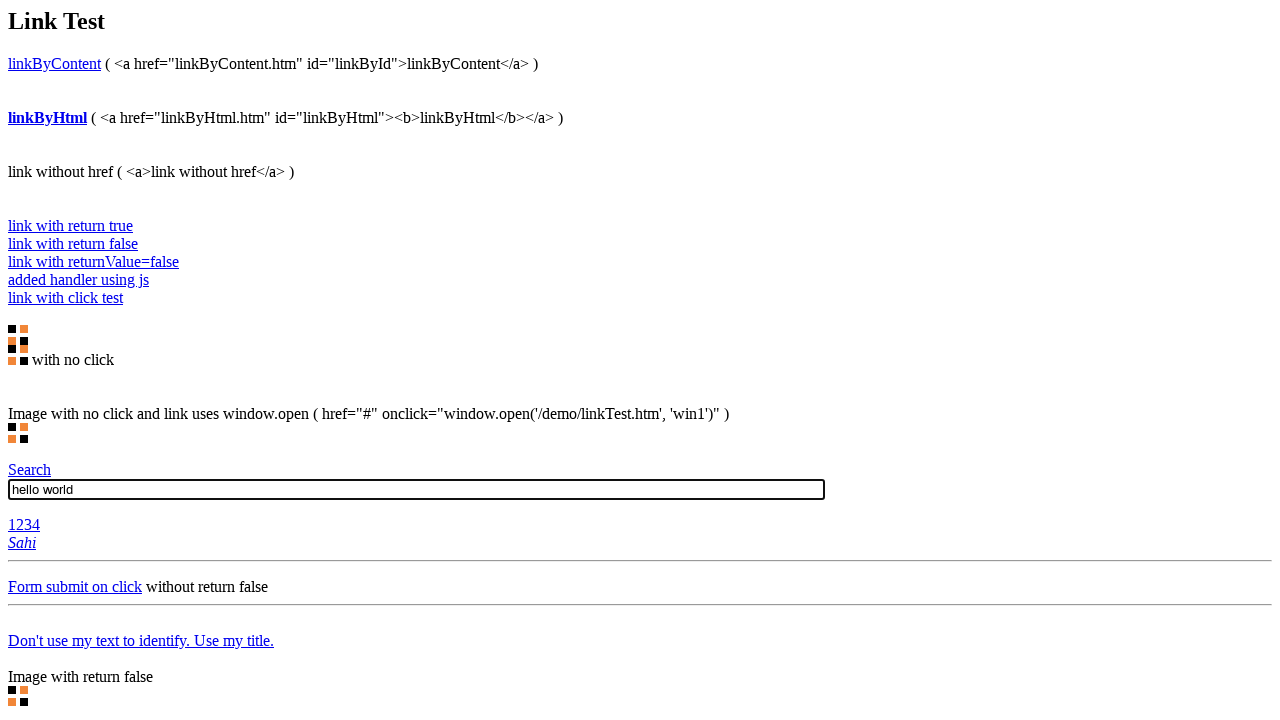

Retrieved computed font CSS property from text field
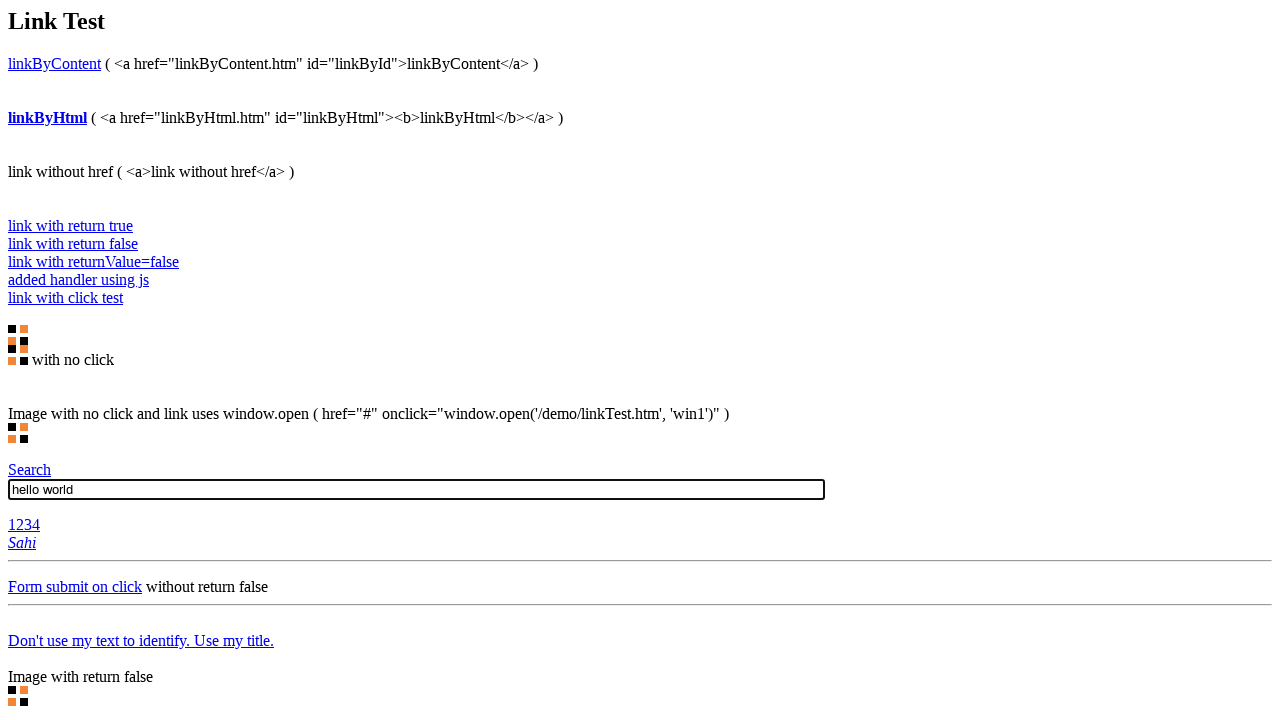

Retrieved computed color CSS property from text field
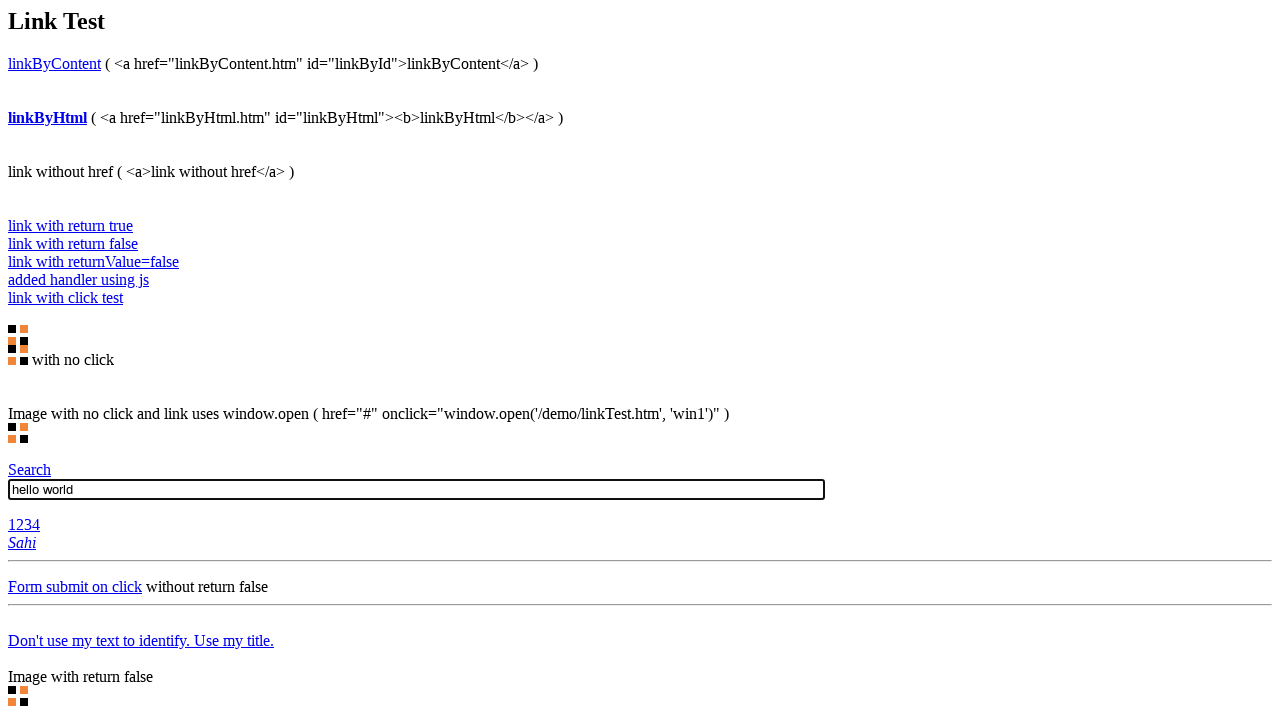

Waited 2 seconds before clearing the text field
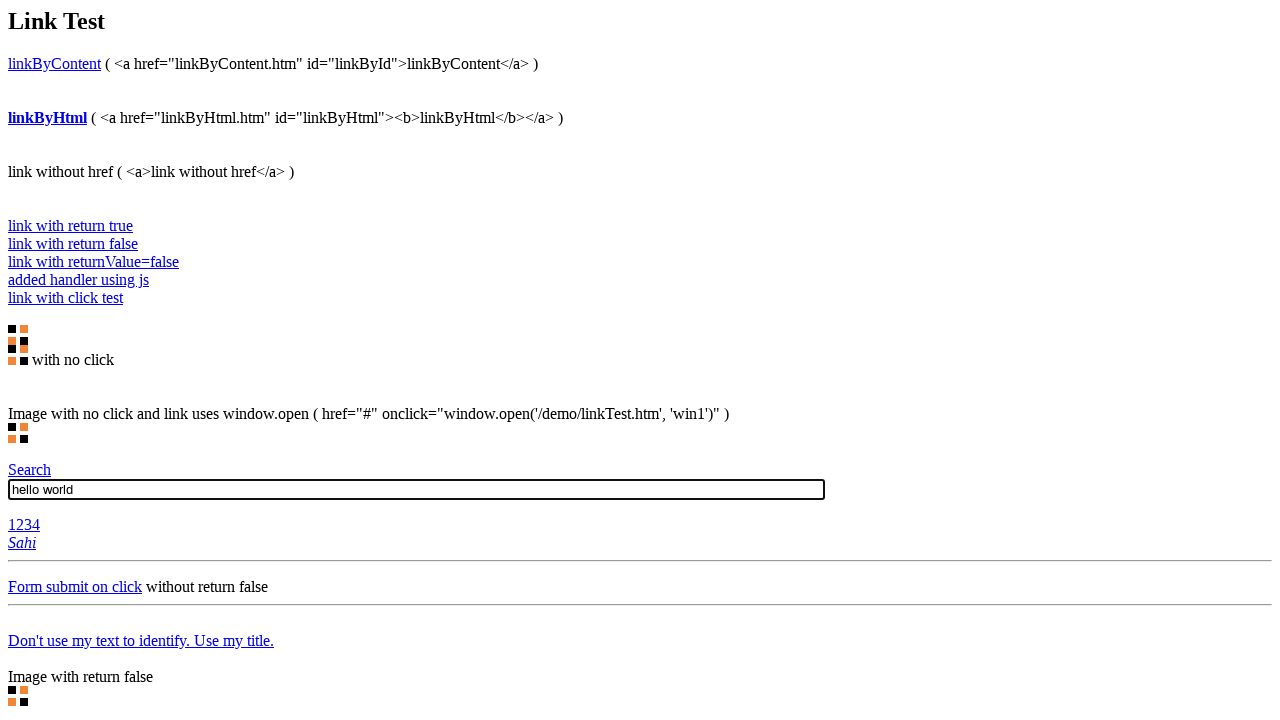

Cleared text field #t1 on #t1
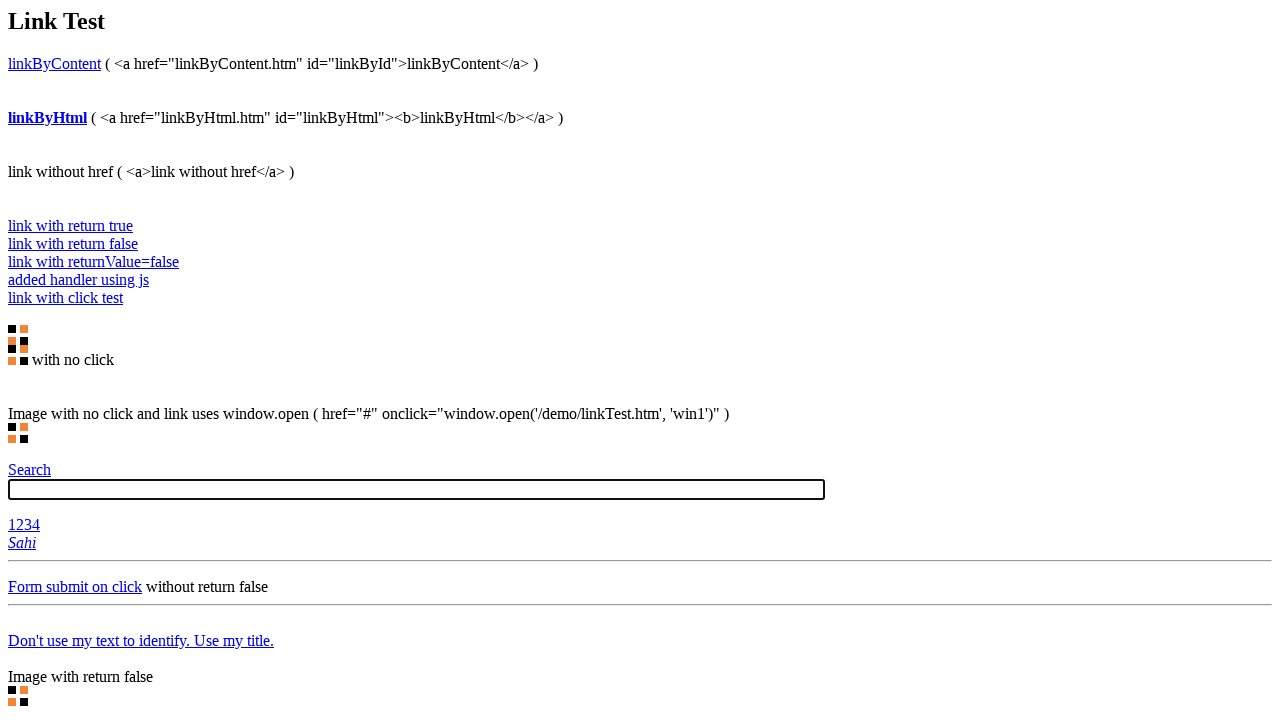

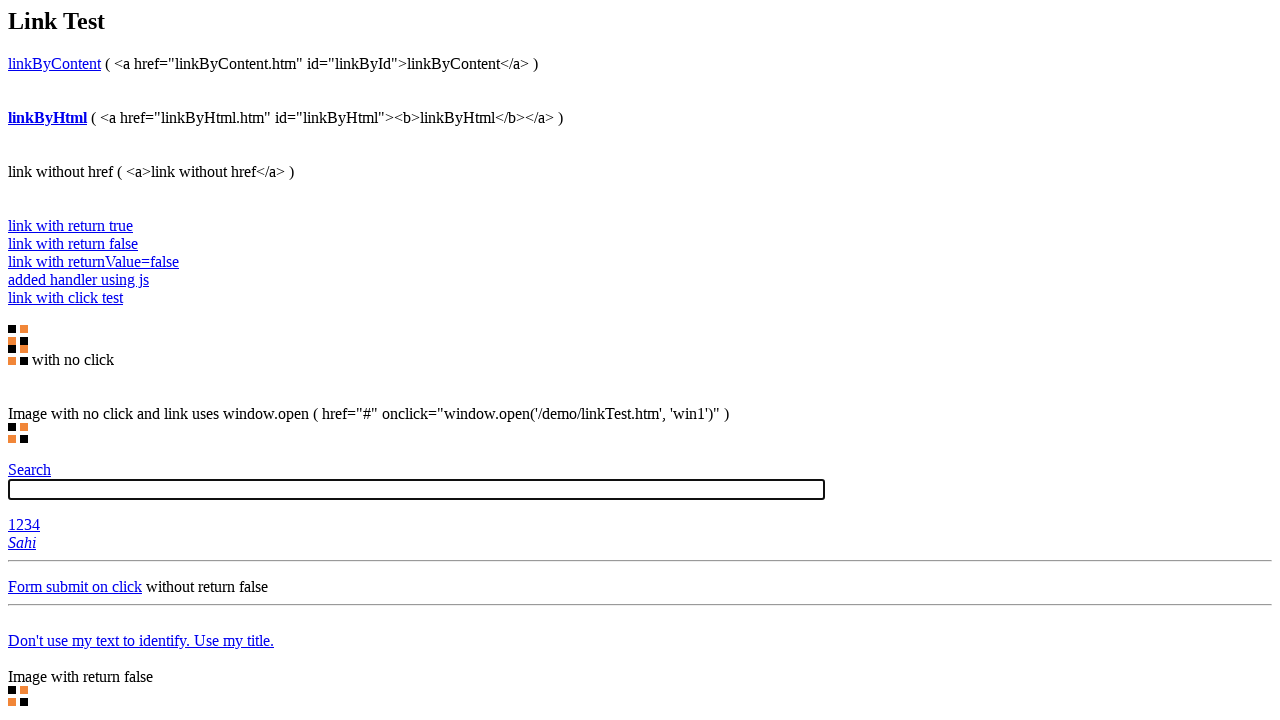